Tests chaining multiple filters to locate and click an element

Starting URL: https://bonigarcia.dev/selenium-webdriver-java/index.html

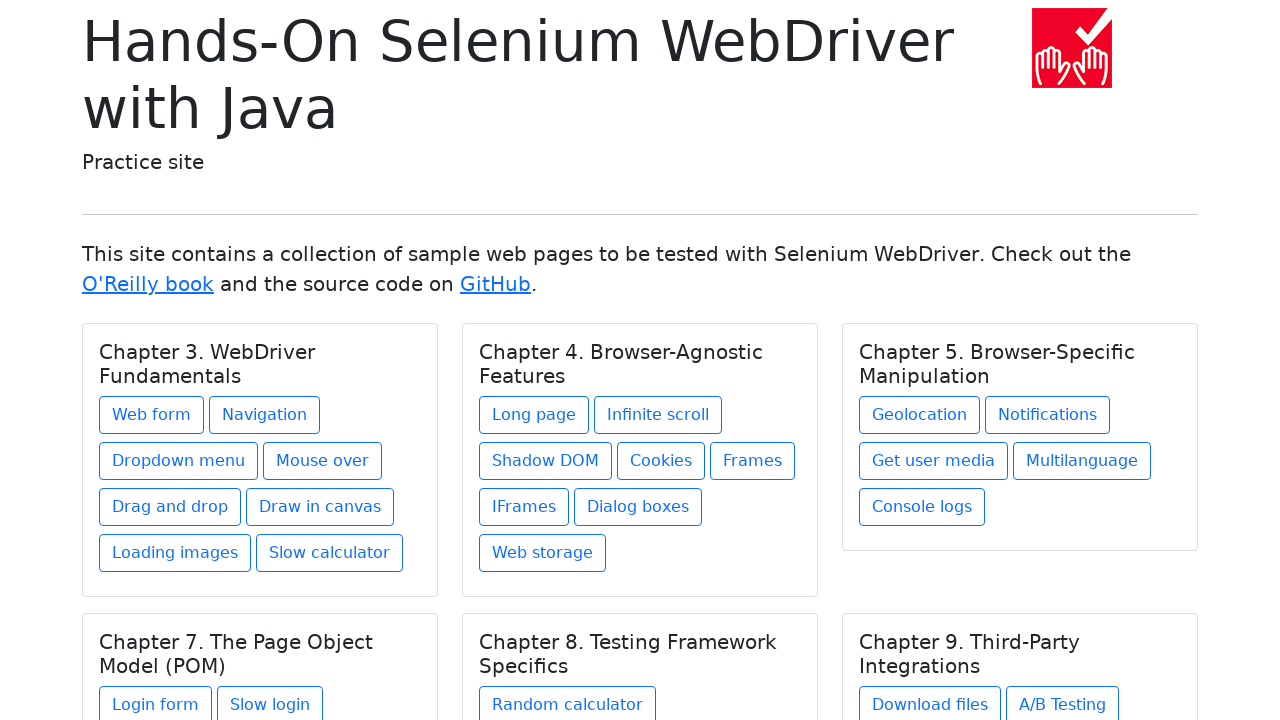

Located div containing chapter 3 content with multiple sections
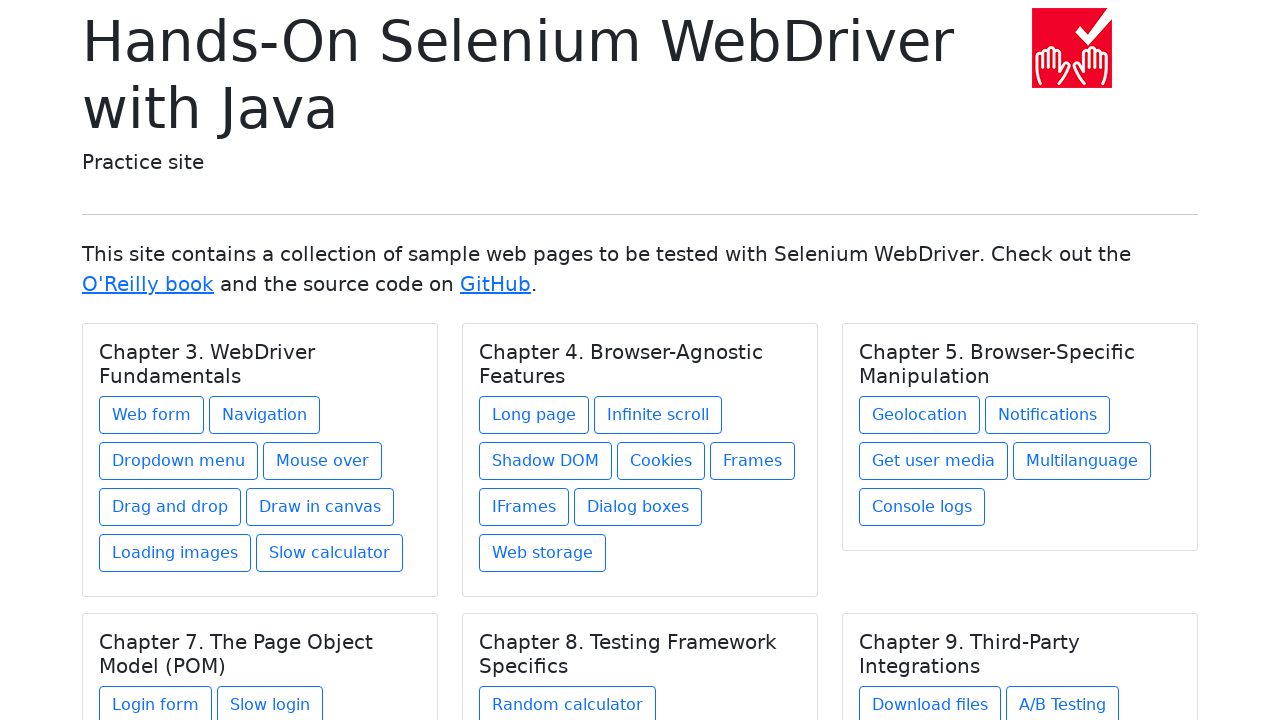

Clicked 'Web form' link using chained filters (role + text) at (152, 415) on internal:text="Chapter 3. WebDriver Fundamentals Web form Navigation Dropdown me
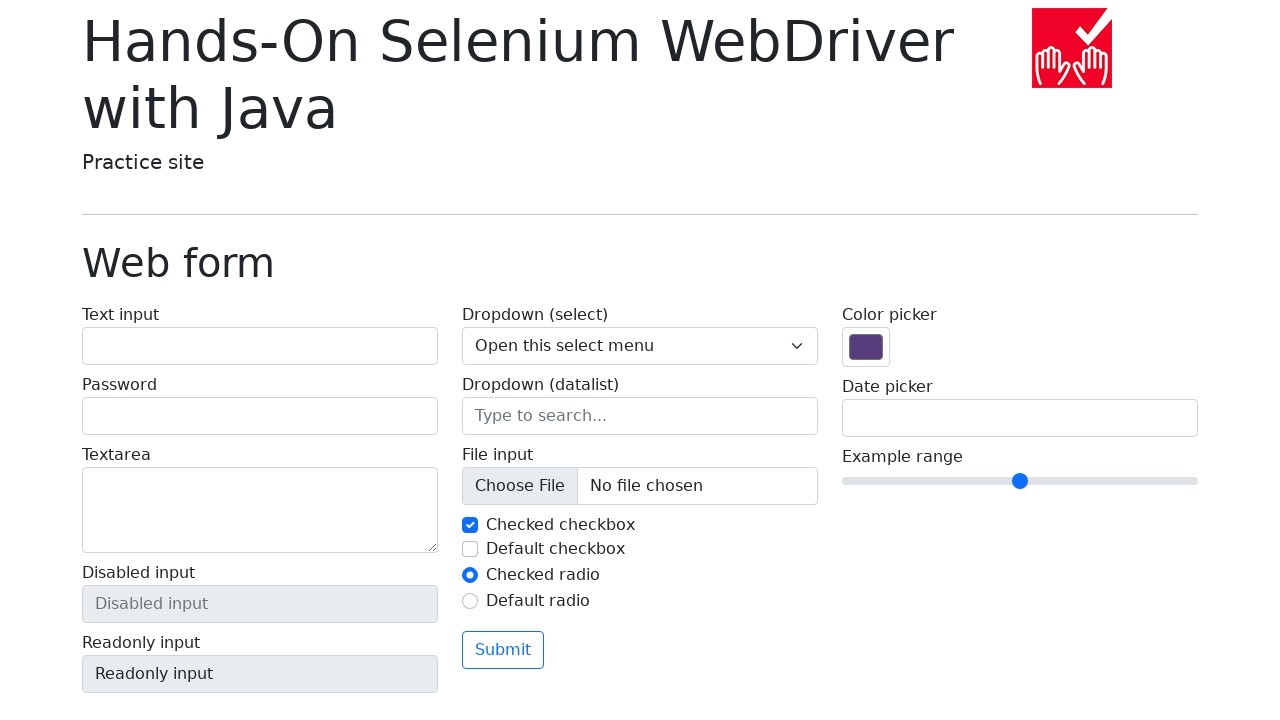

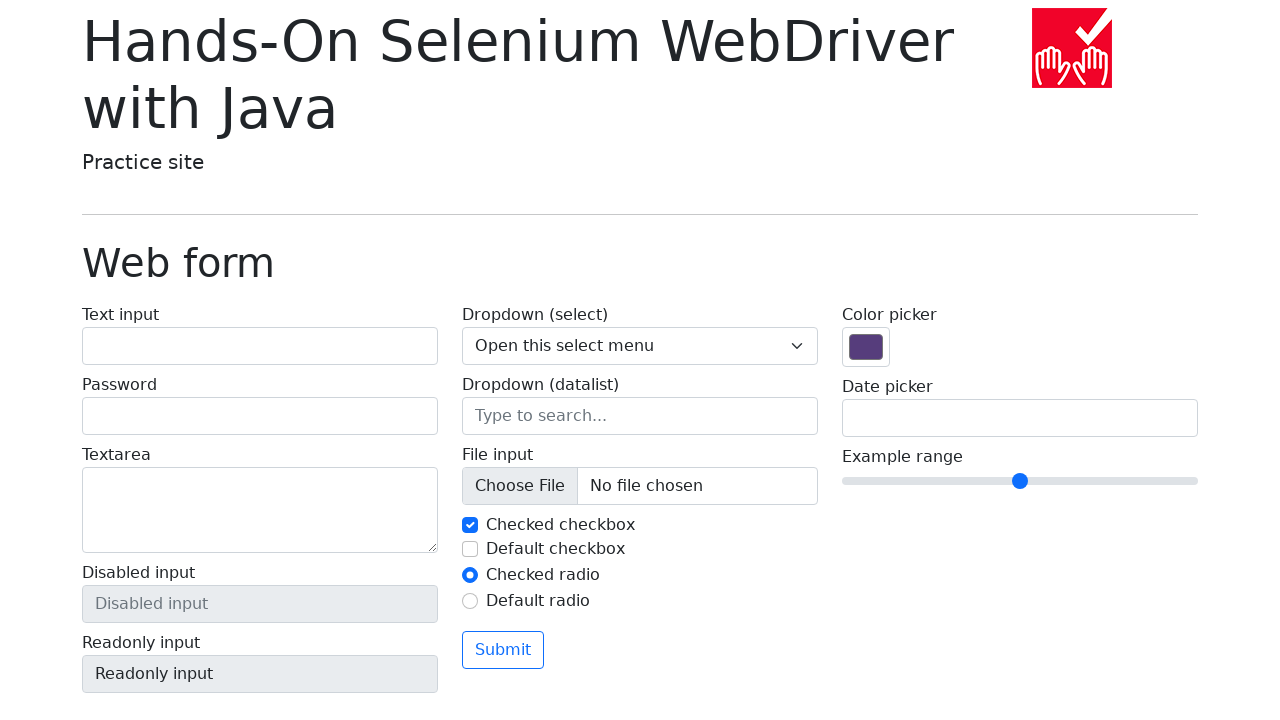